Tests React Semantic UI searchable dropdown by typing and selecting different country options

Starting URL: https://react.semantic-ui.com/maximize/dropdown-example-search-selection/

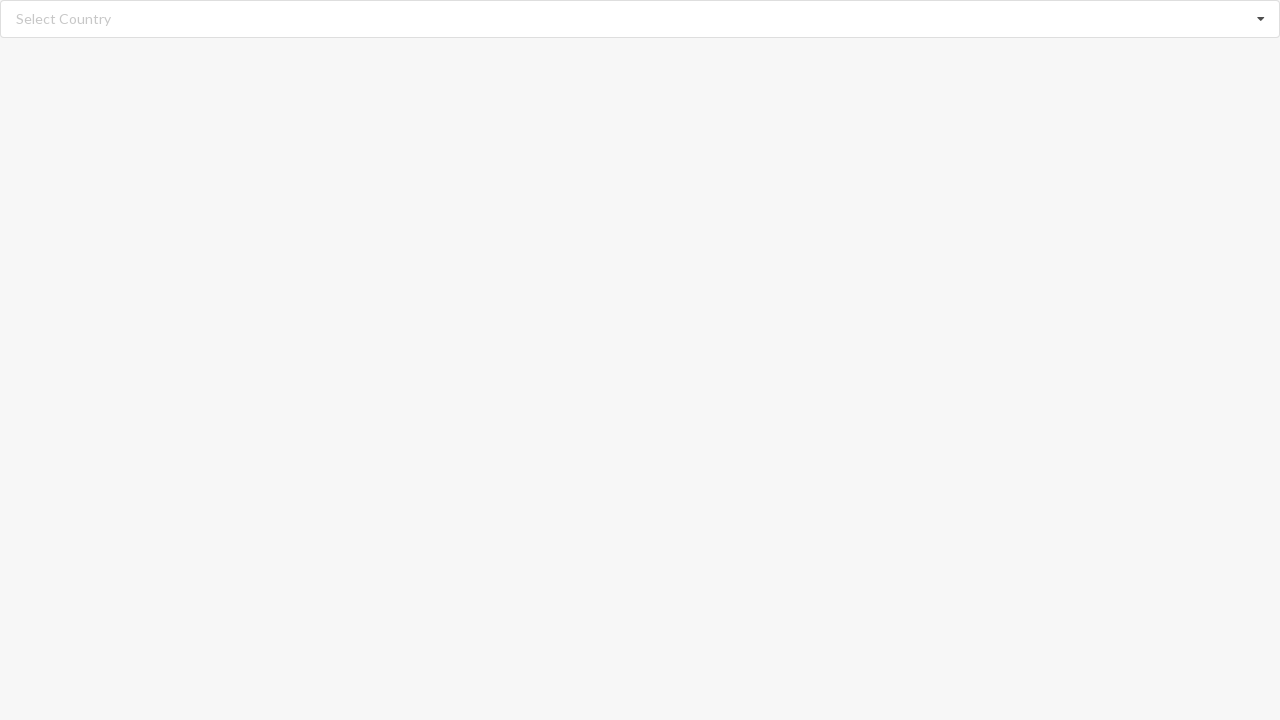

Typed 'Albania' in the searchable dropdown on input.search
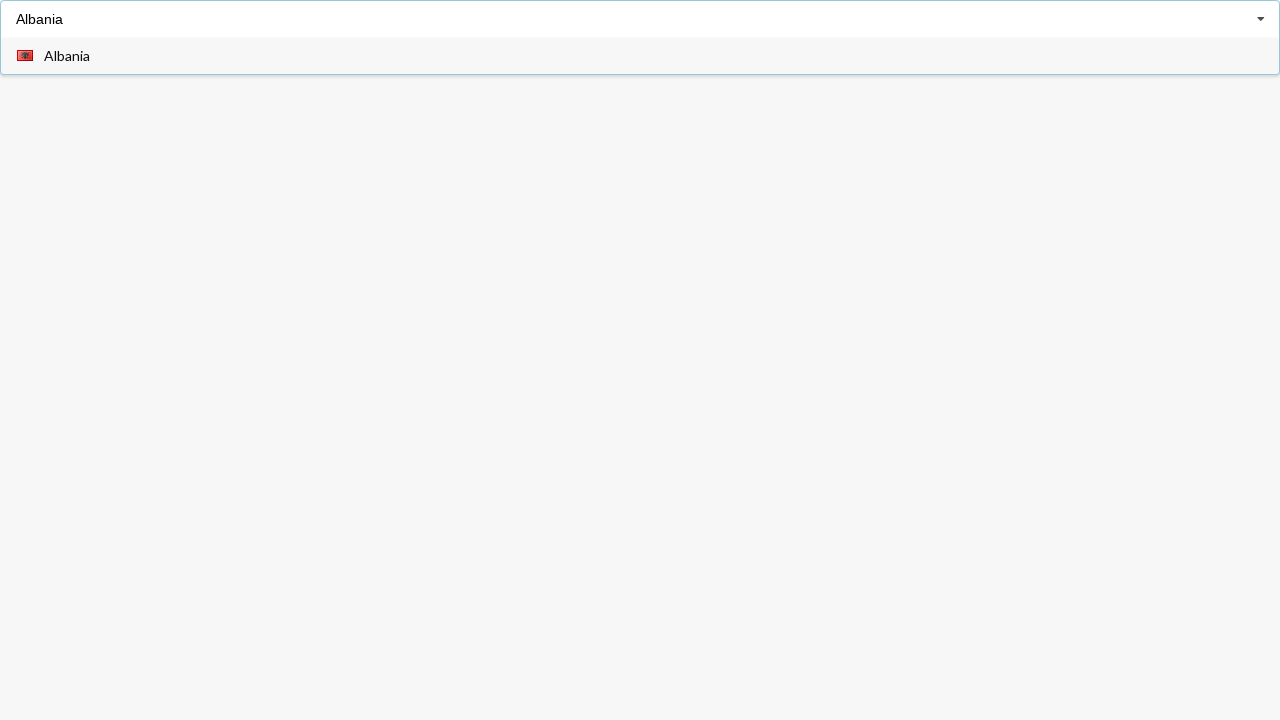

Waited for dropdown option to appear
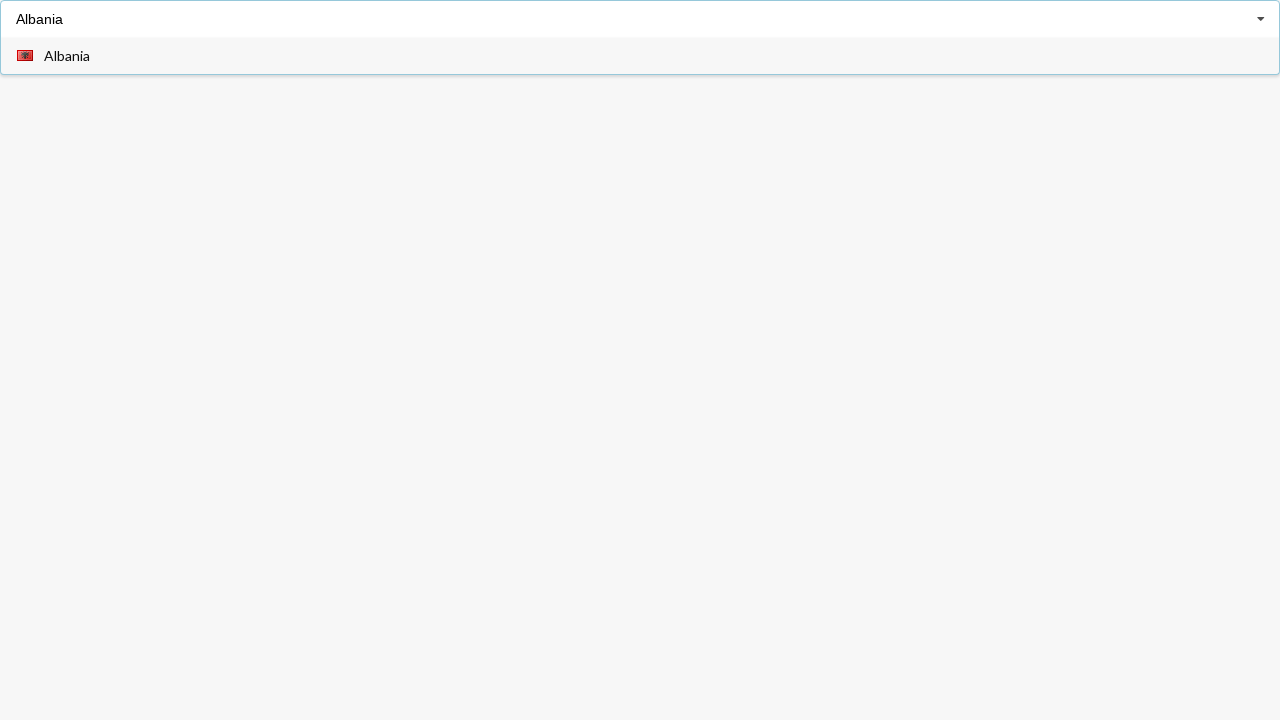

Clicked on 'Albania' option at (67, 56) on span.text:has-text('Albania')
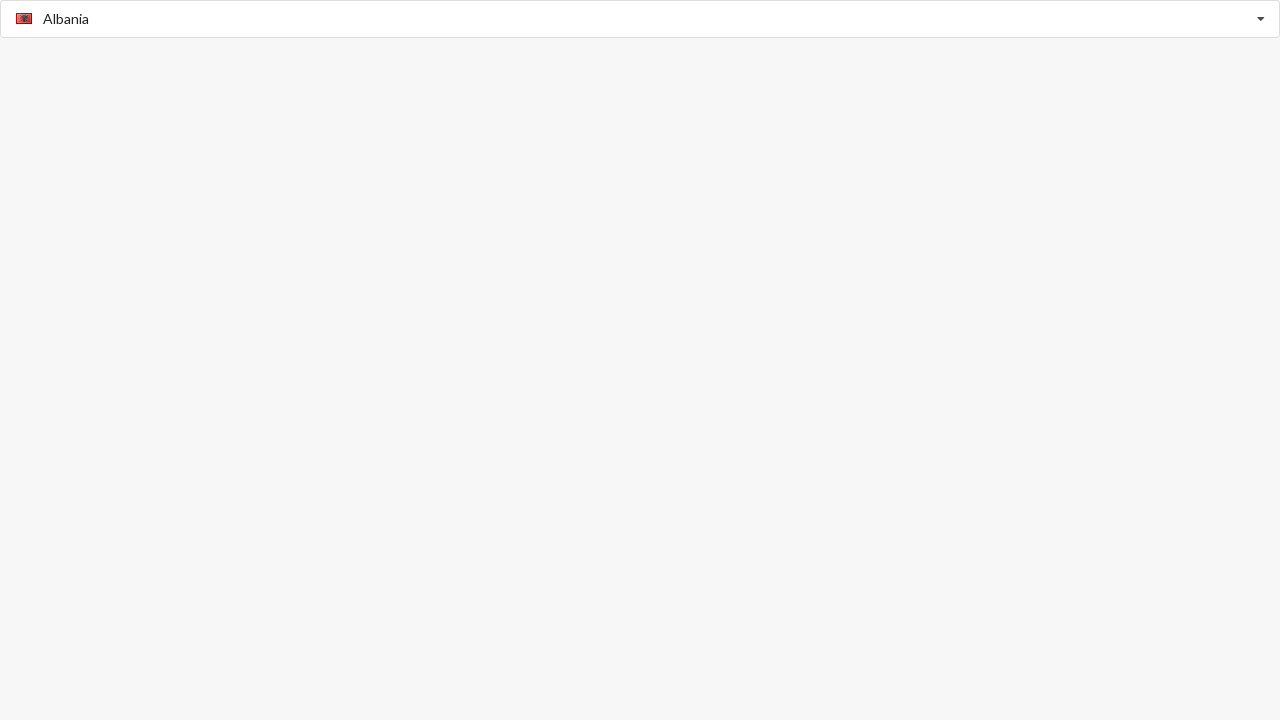

Verified 'Albania' was selected
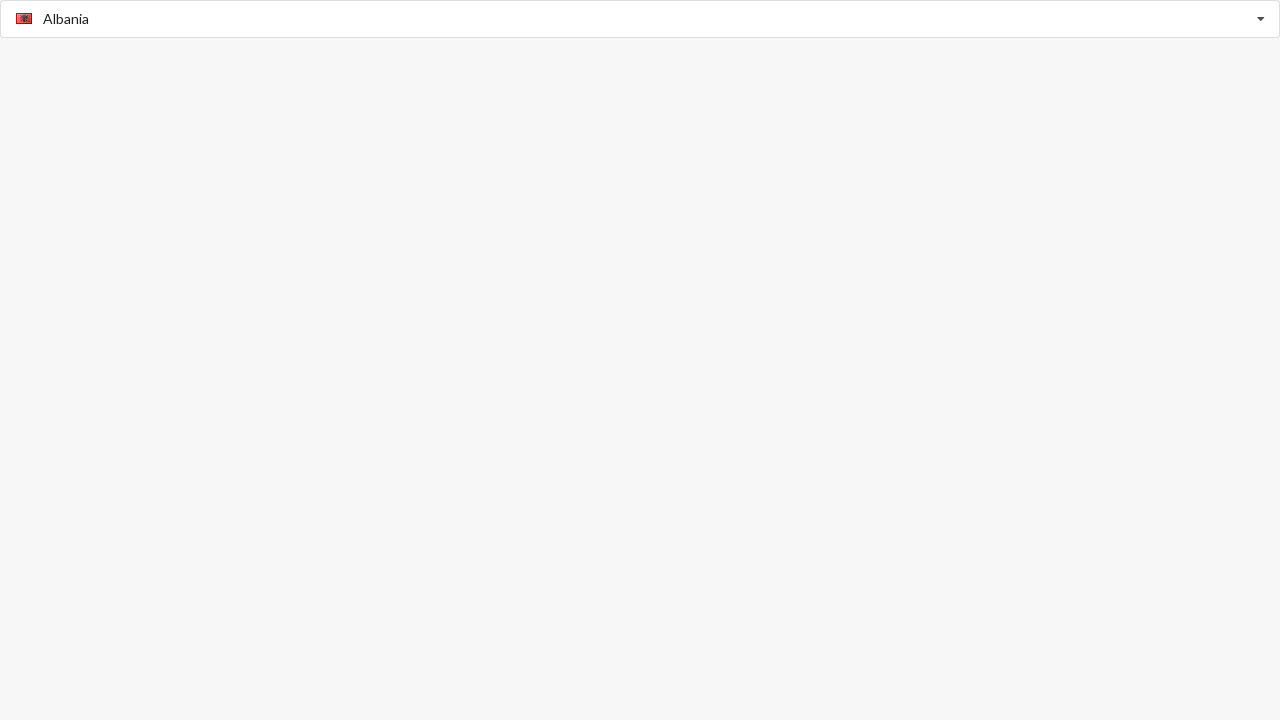

Typed 'Belgium' in the searchable dropdown on input.search
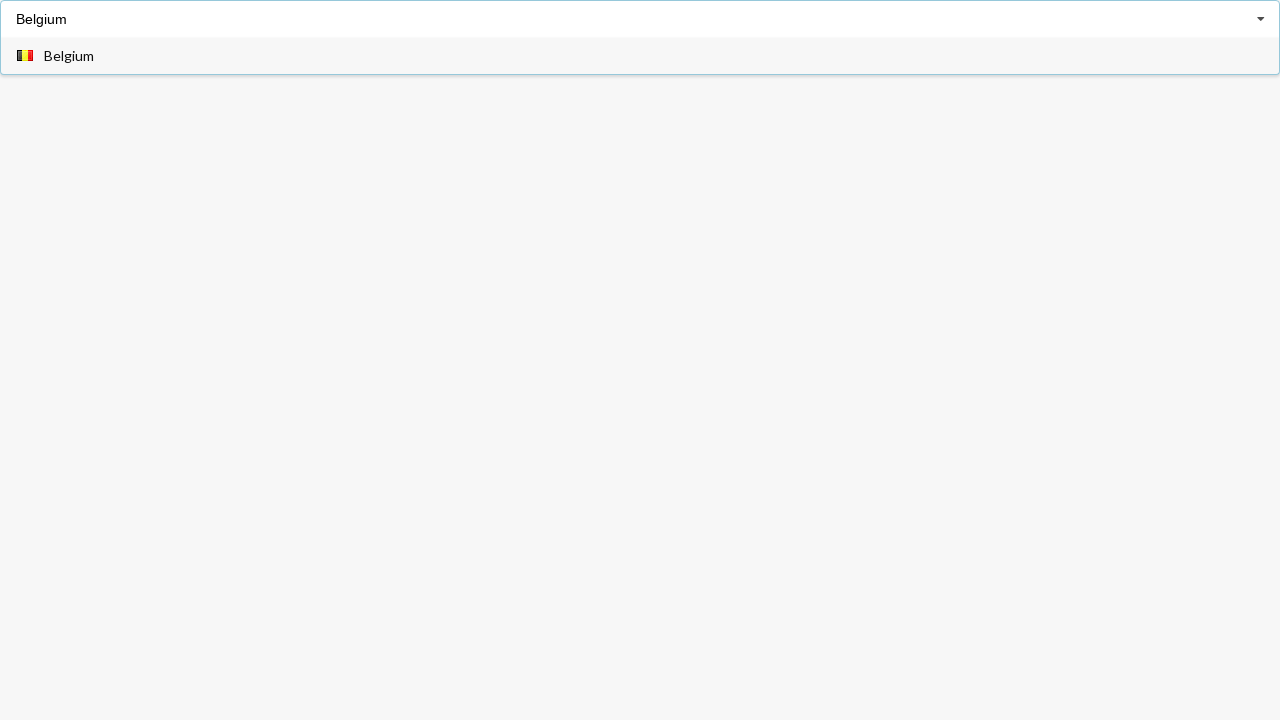

Waited for dropdown option to appear
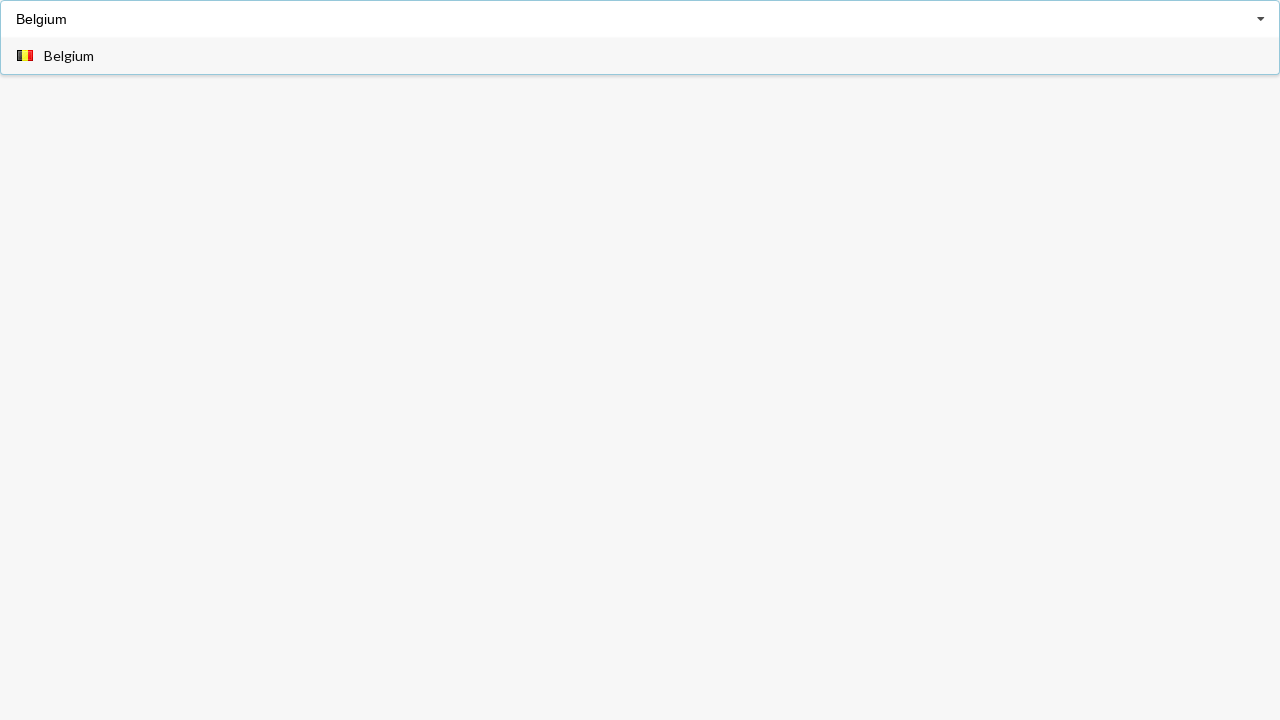

Clicked on 'Belgium' option at (69, 56) on span.text:has-text('Belgium')
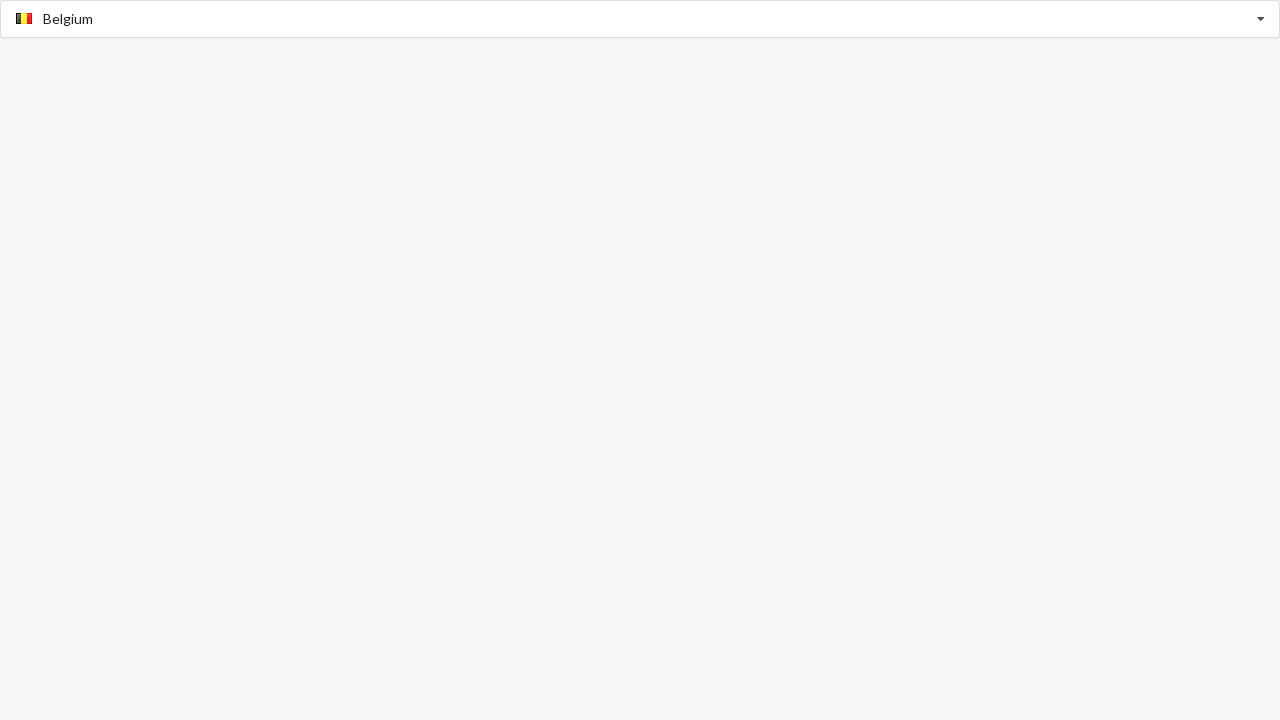

Verified 'Belgium' was selected
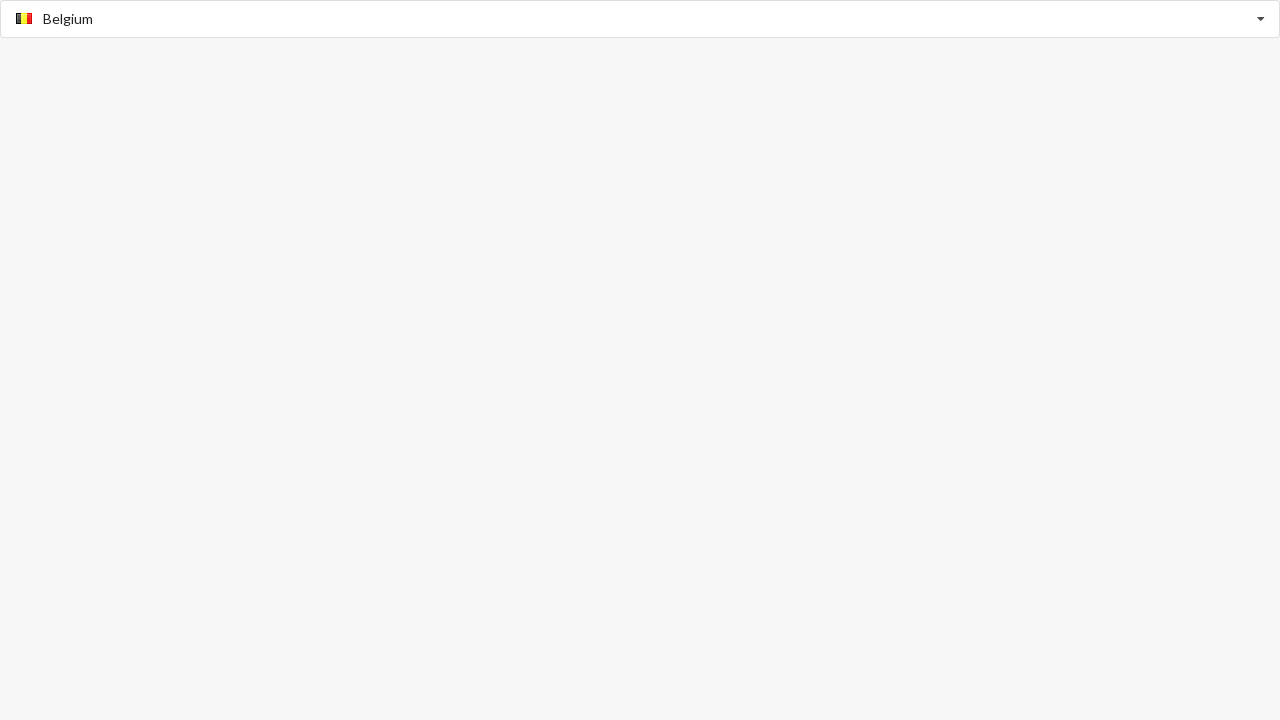

Typed 'Benin' in the searchable dropdown on input.search
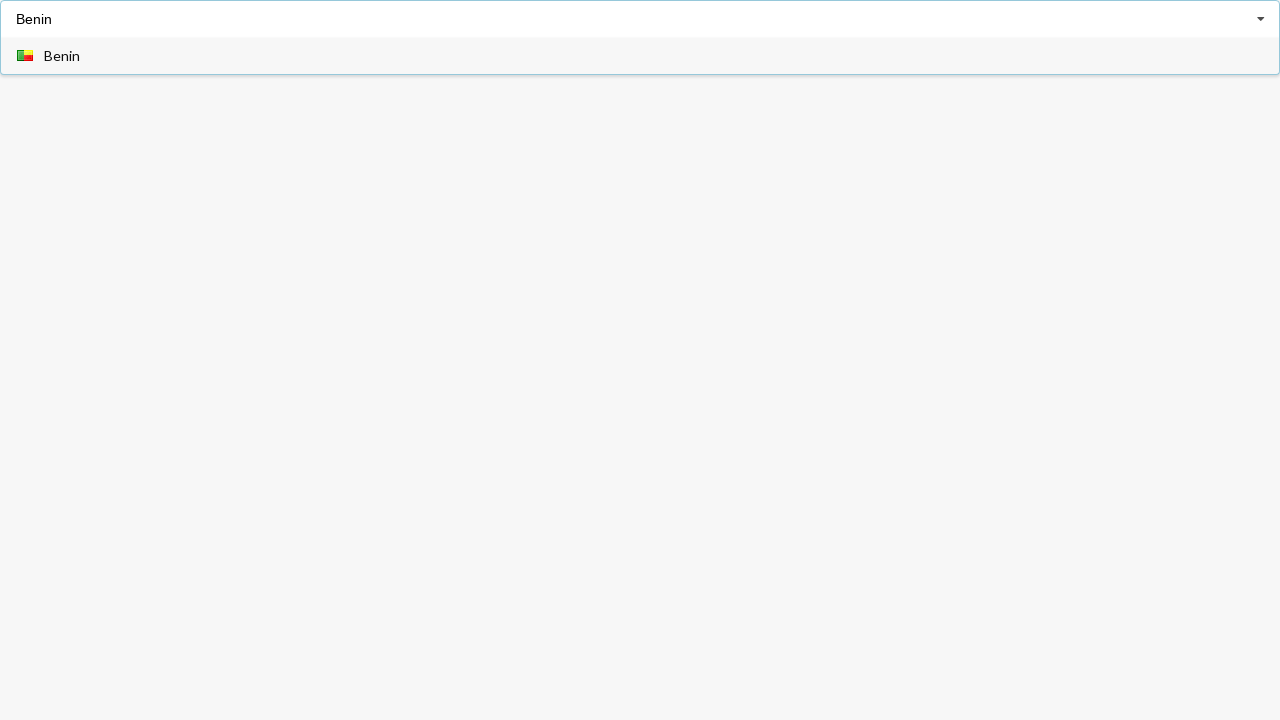

Waited for dropdown option to appear
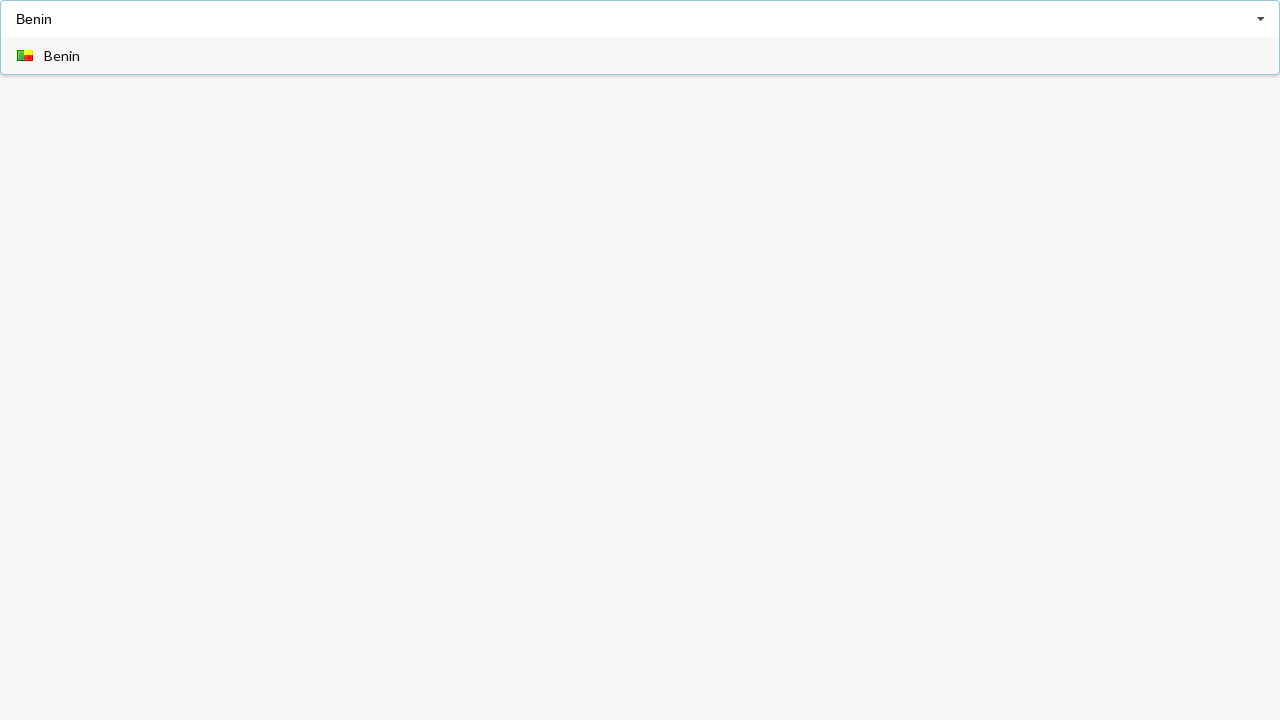

Clicked on 'Benin' option at (62, 56) on span.text:has-text('Benin')
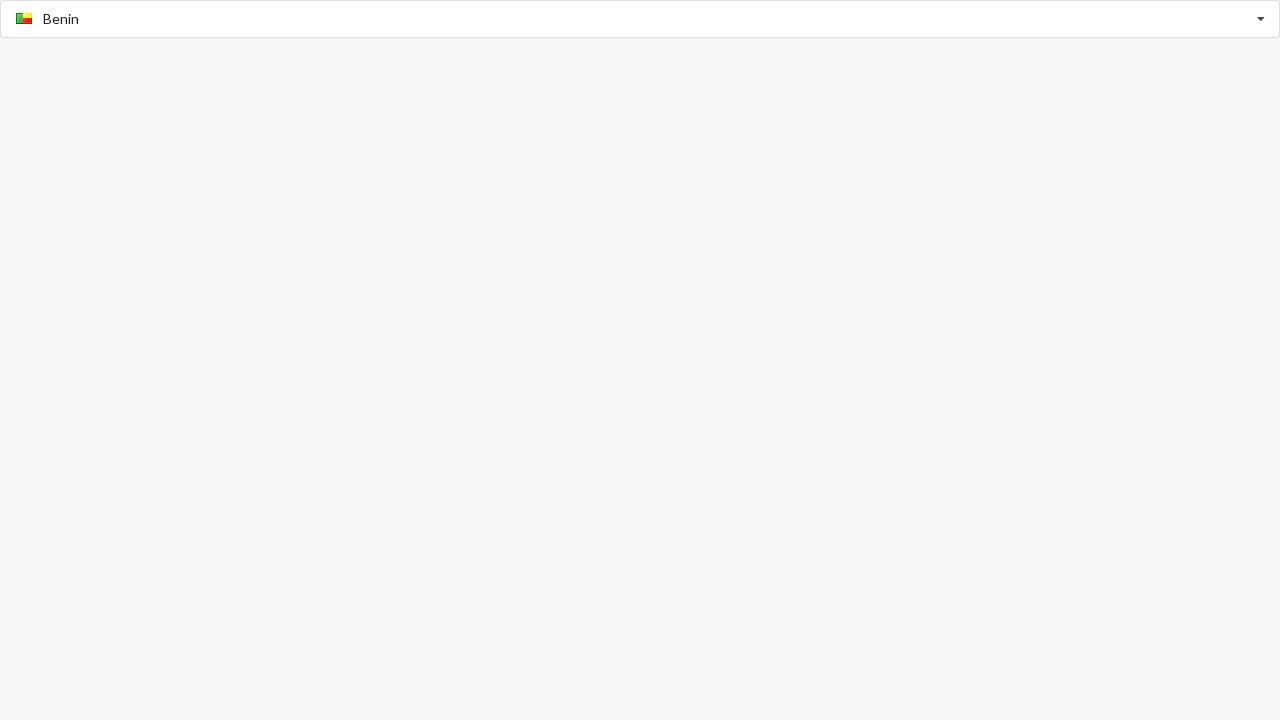

Verified 'Benin' was selected
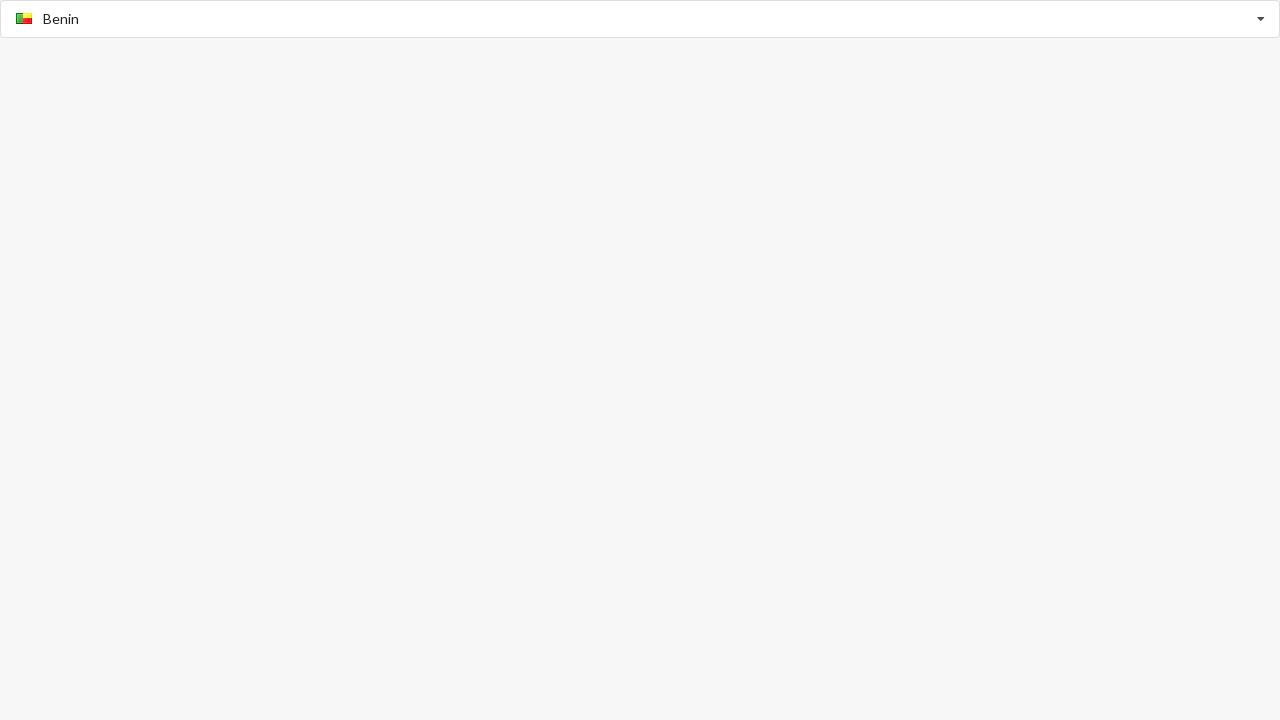

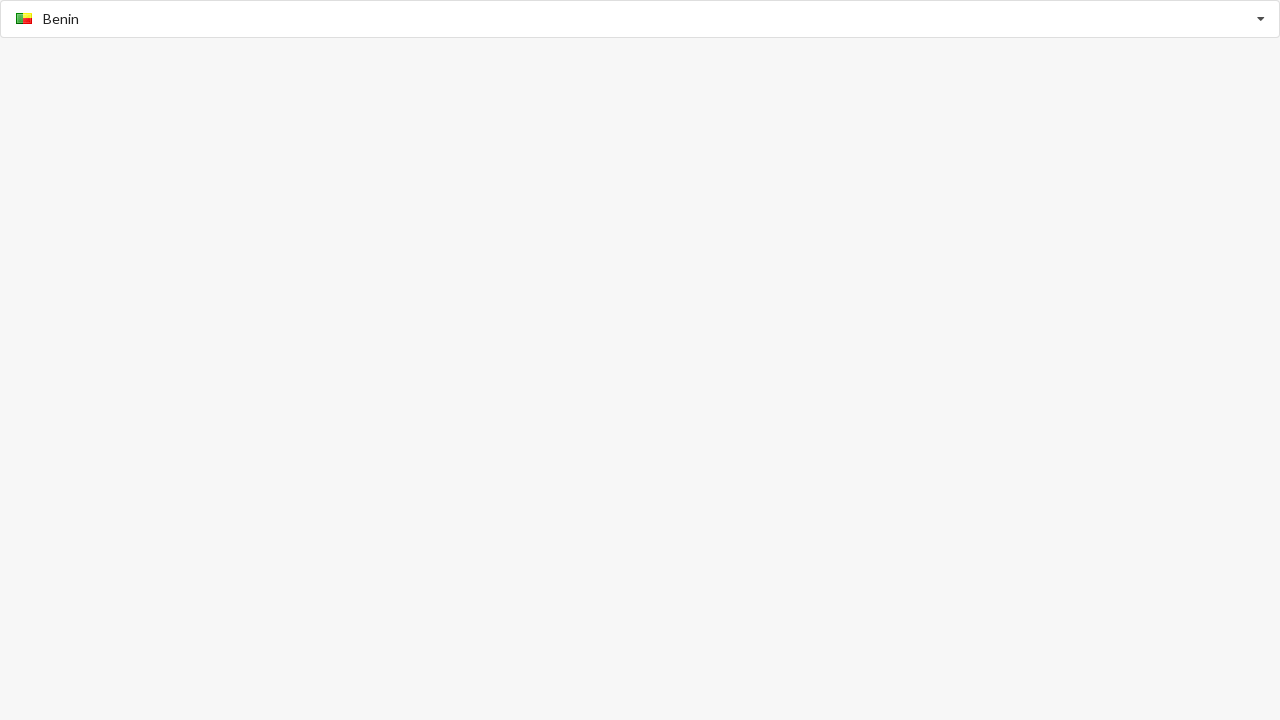